Tests checking the first checkbox by clicking on it and verifying its state changes

Starting URL: https://the-internet.herokuapp.com/checkboxes

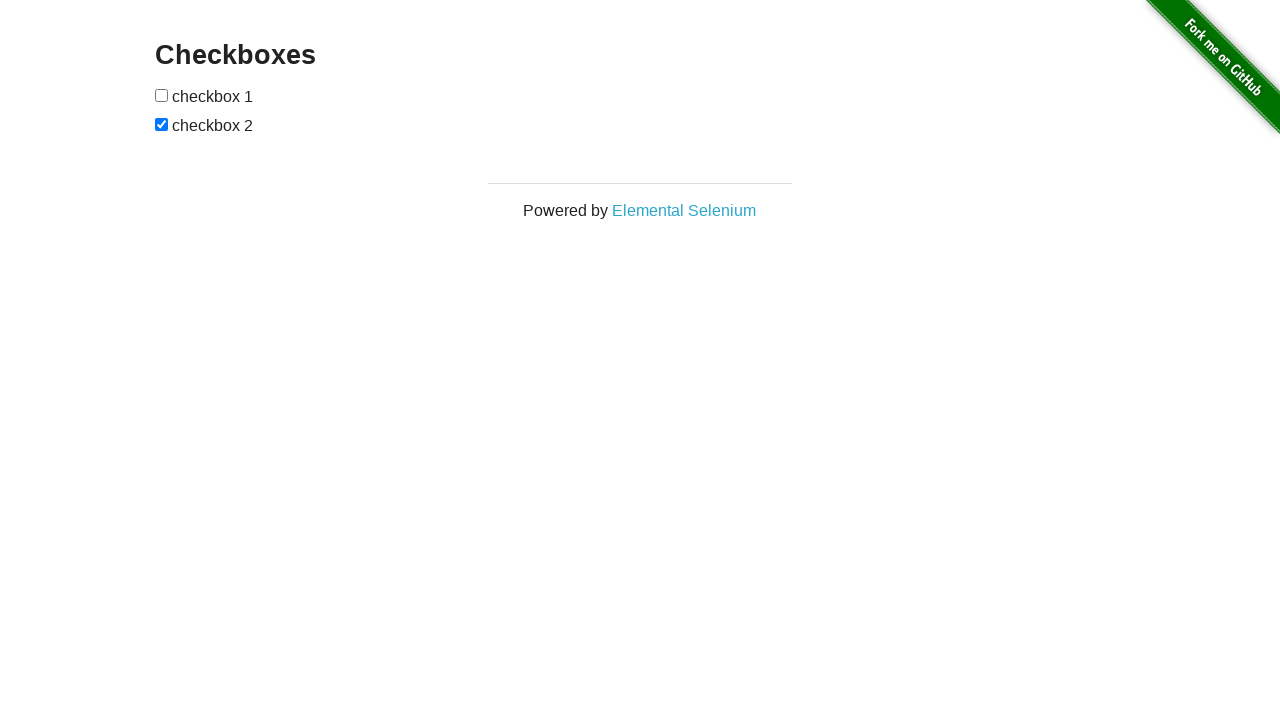

Located the first checkbox element
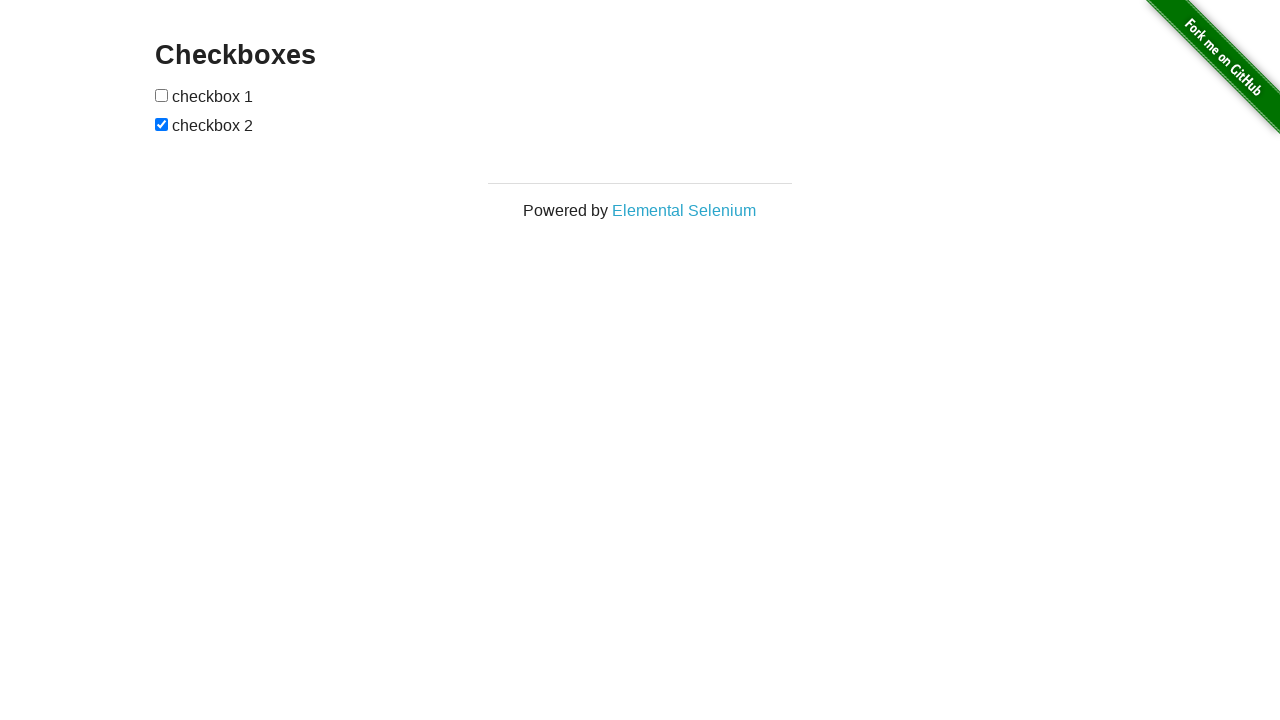

Verified that the first checkbox is initially unchecked
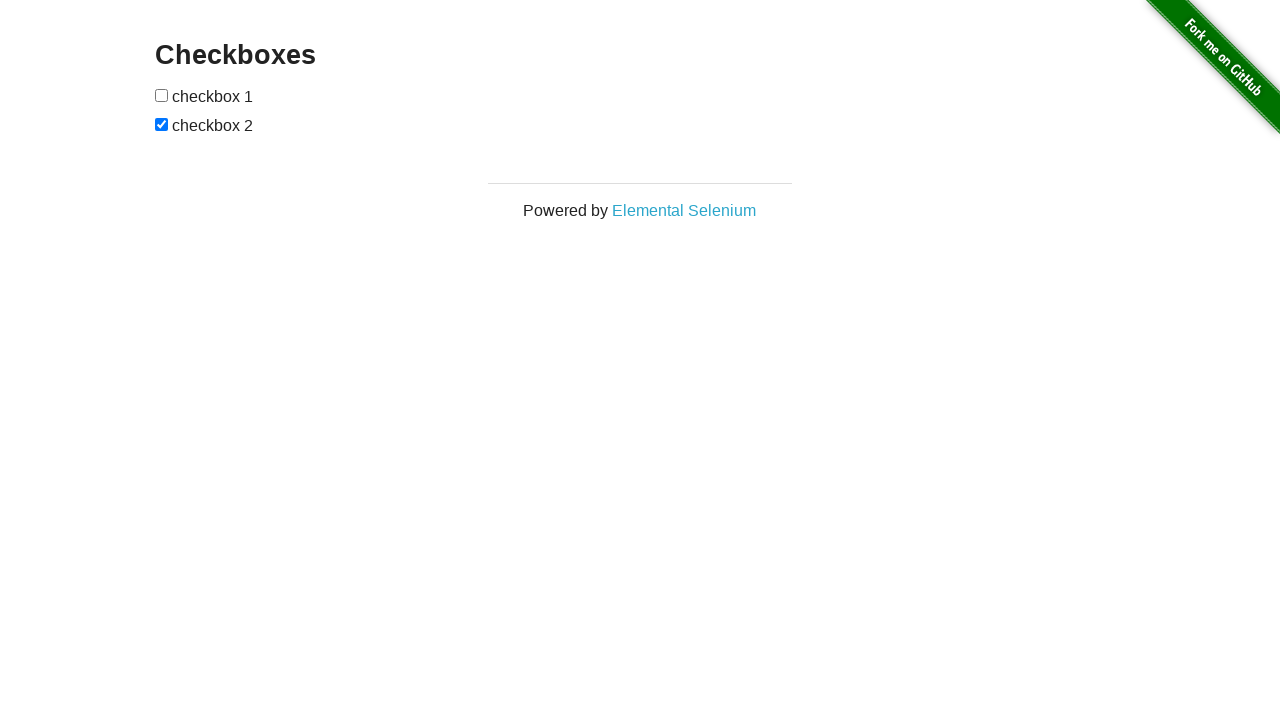

Clicked the first checkbox to check it at (162, 95) on input[type='checkbox'] >> nth=0
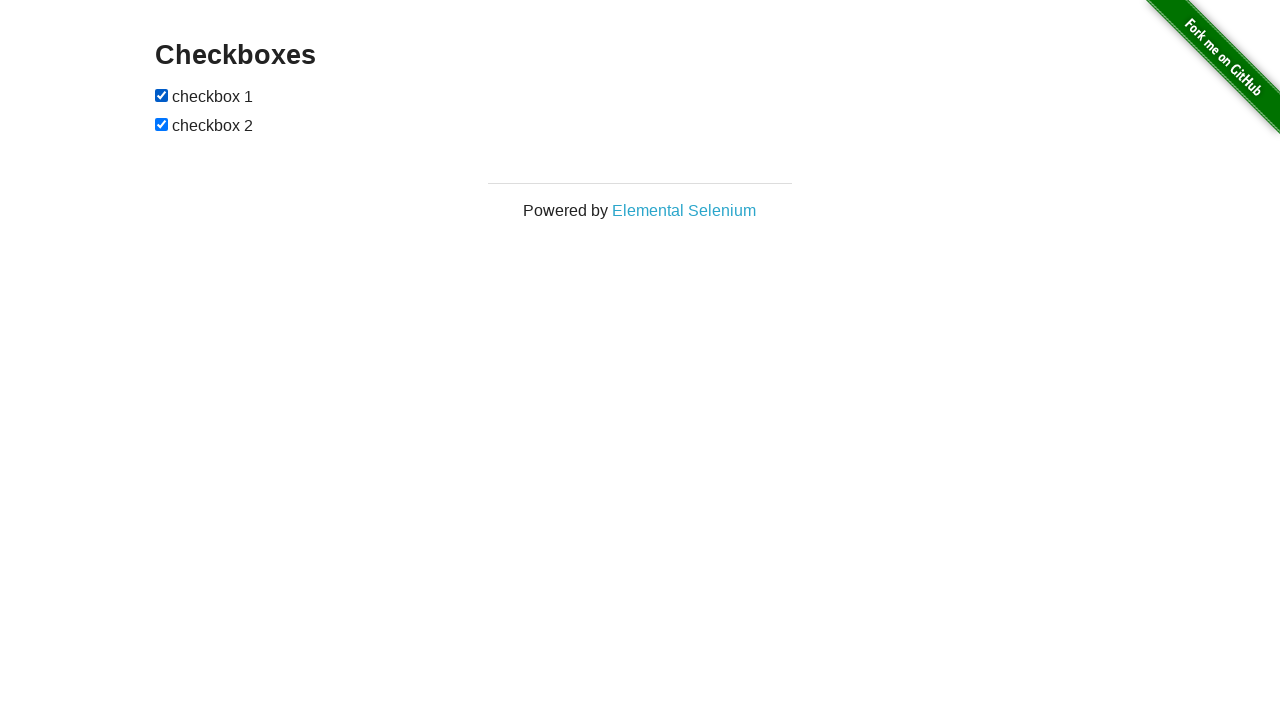

Verified that the first checkbox is now checked
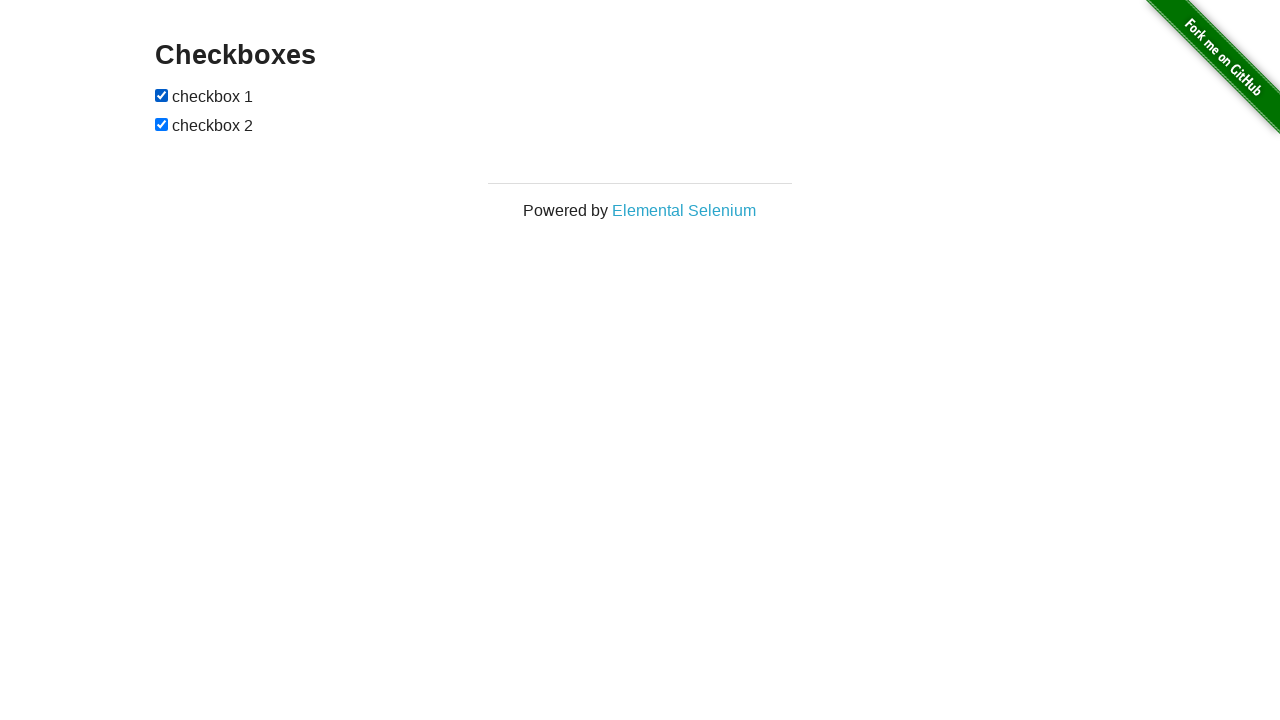

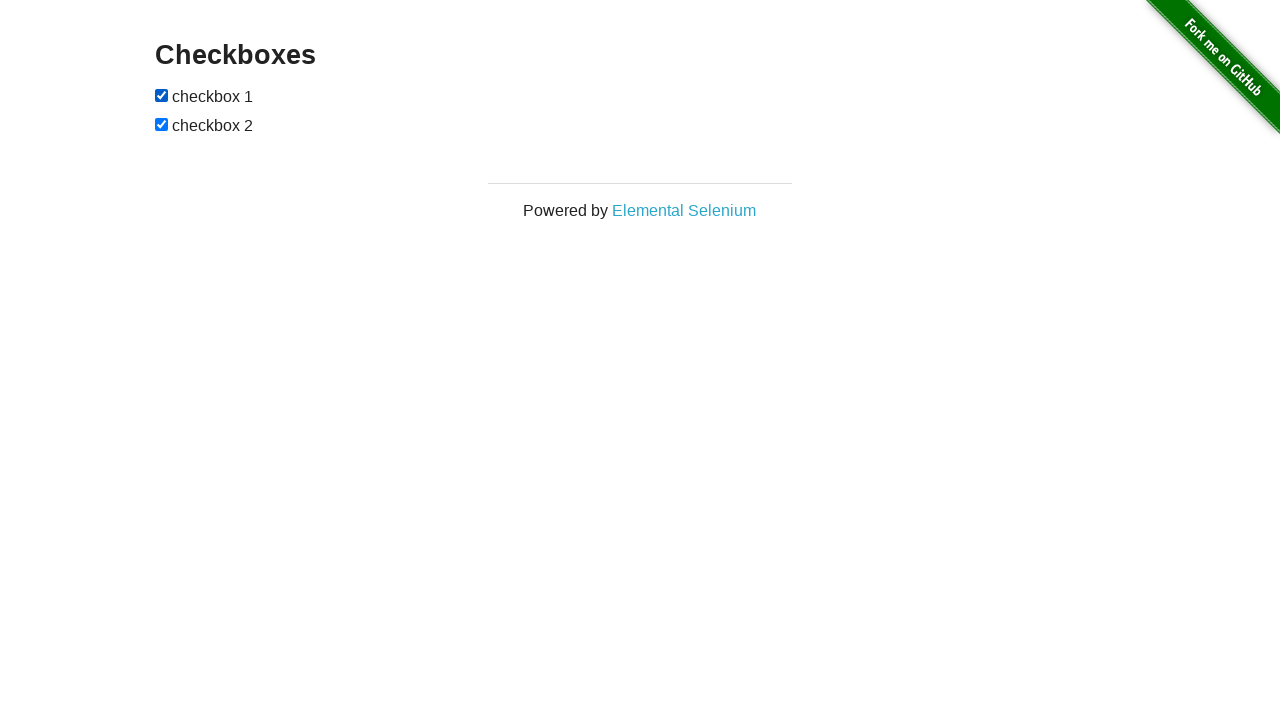